Navigates to GCP Dot chart page and extracts the dot position and chart information by locating the chart shadow element and dot elements on the page.

Starting URL: https://gcpdot.com/gcpchart.php

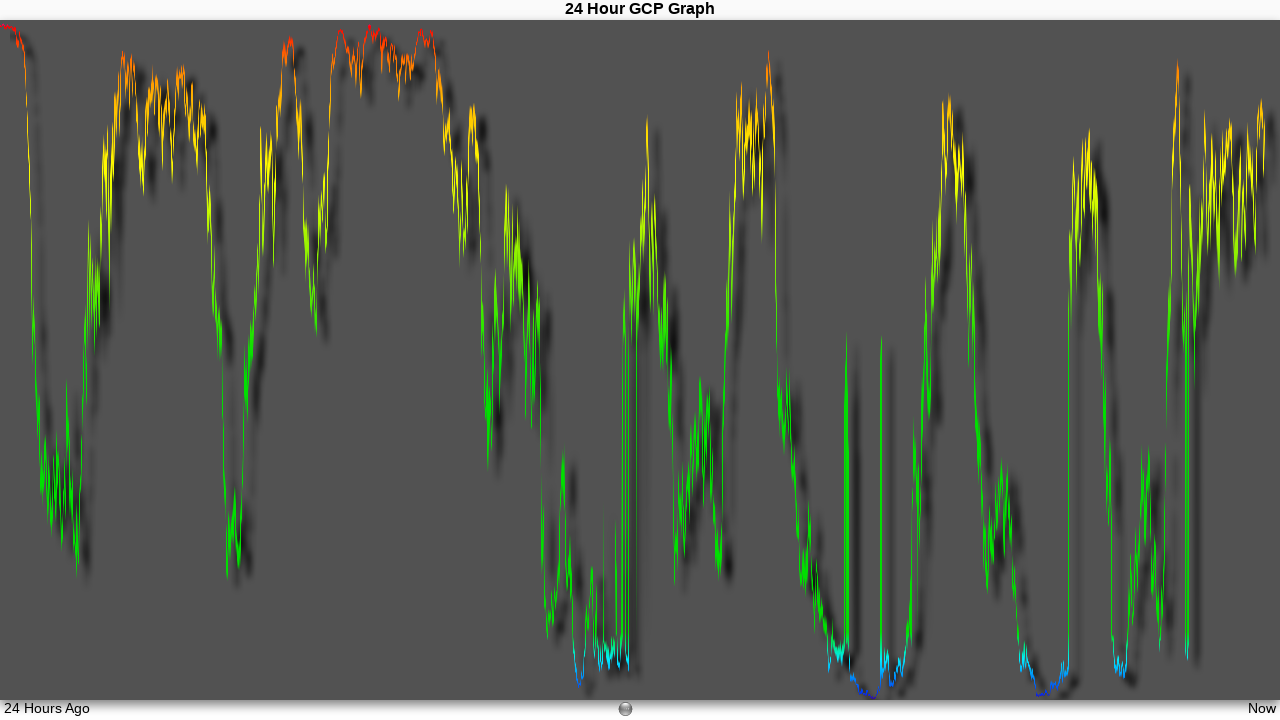

Waited 1000ms for page to load
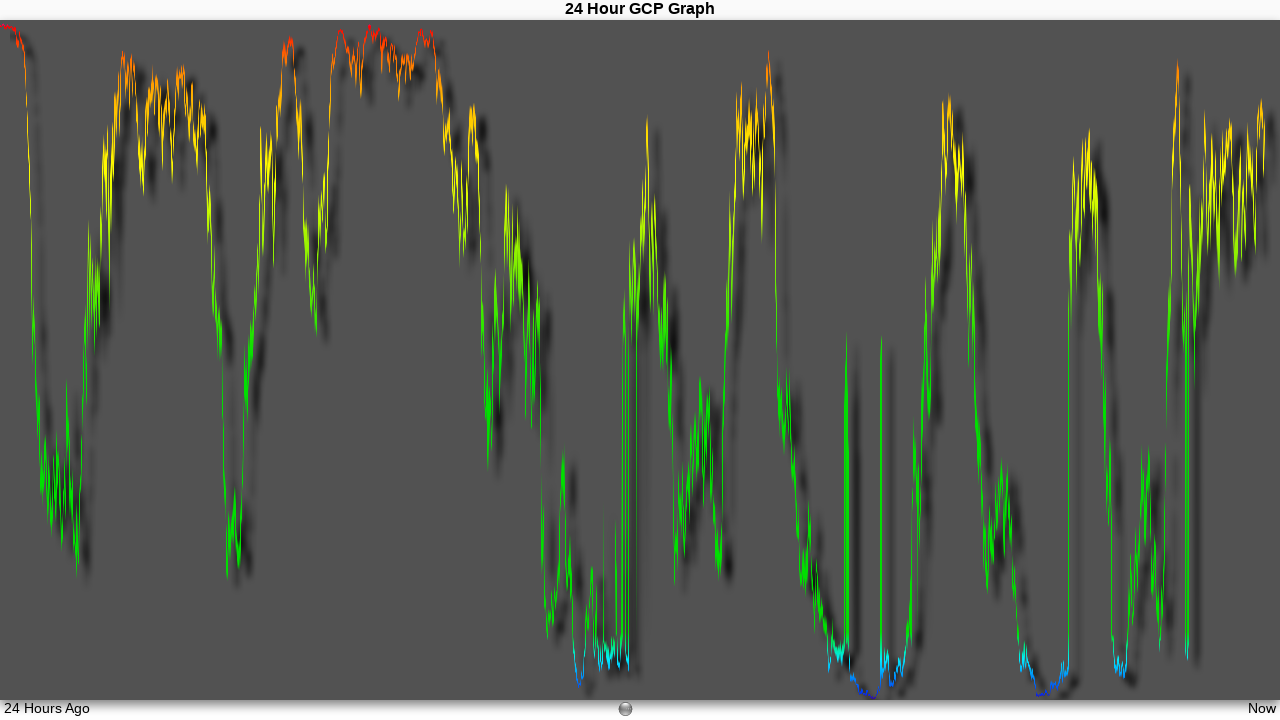

Chart shadow element (#gcpChartShadow) is visible
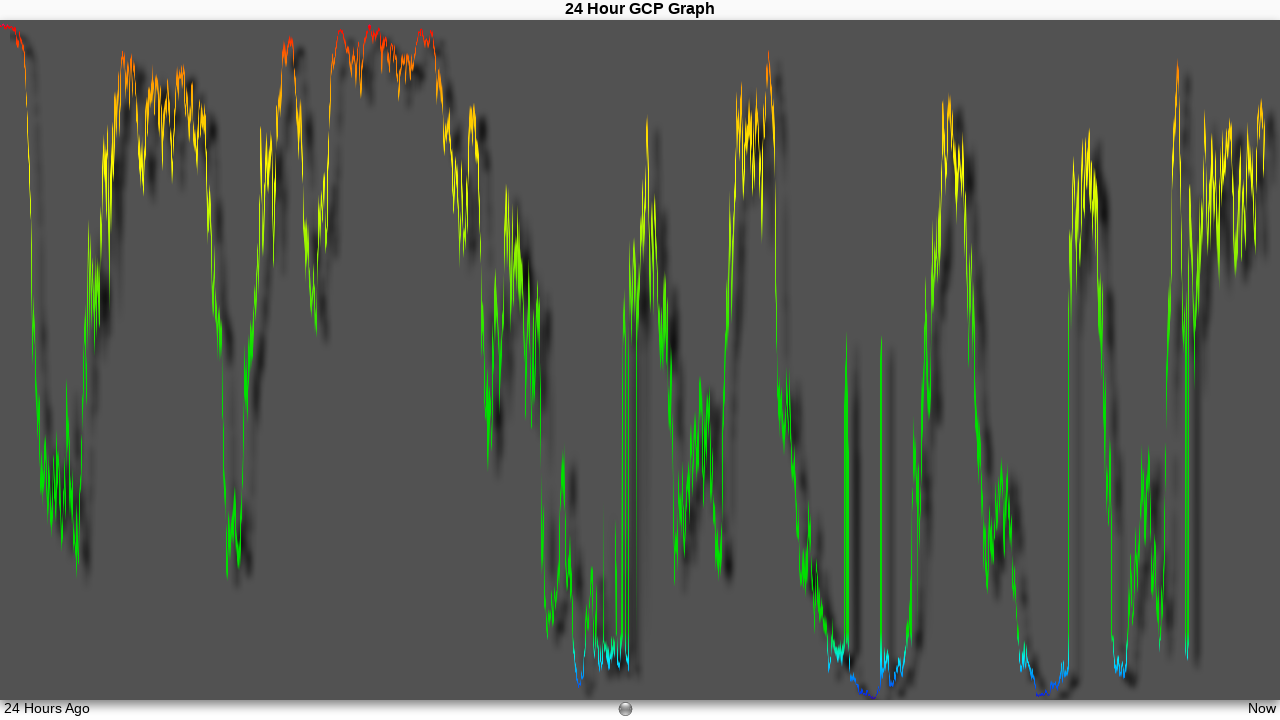

Located chart shadow element
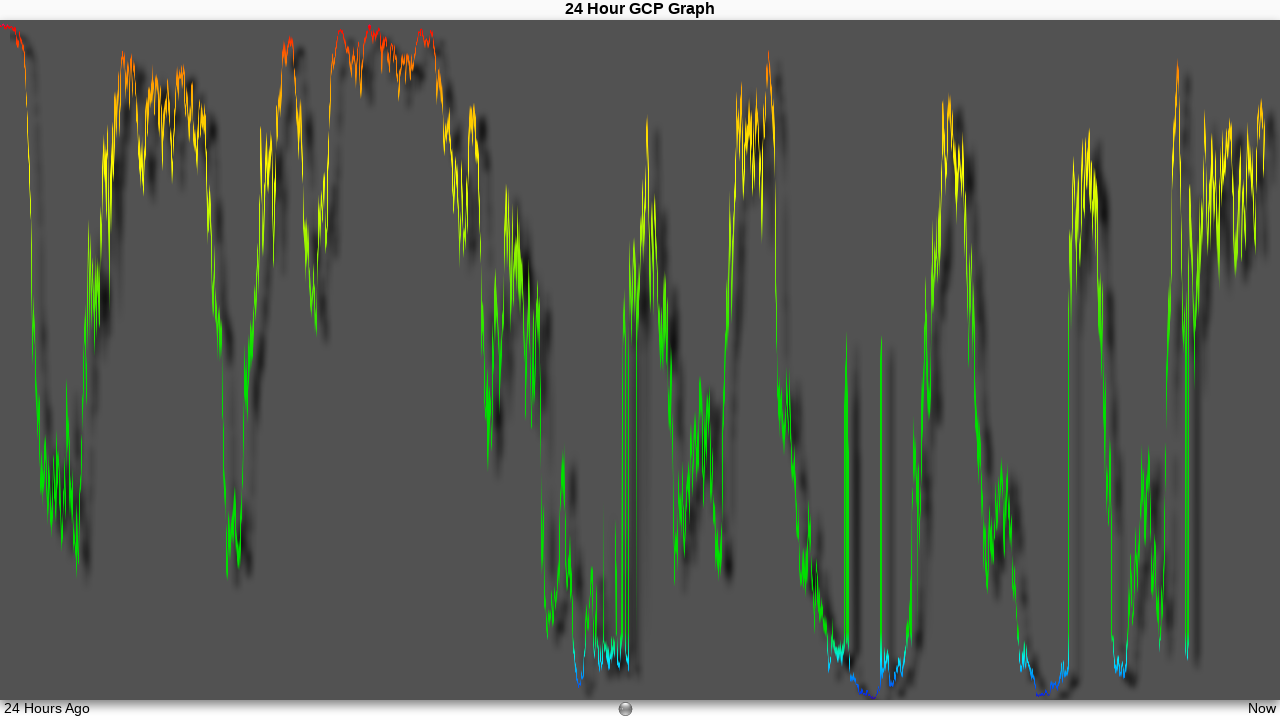

Dot elements loaded on the page
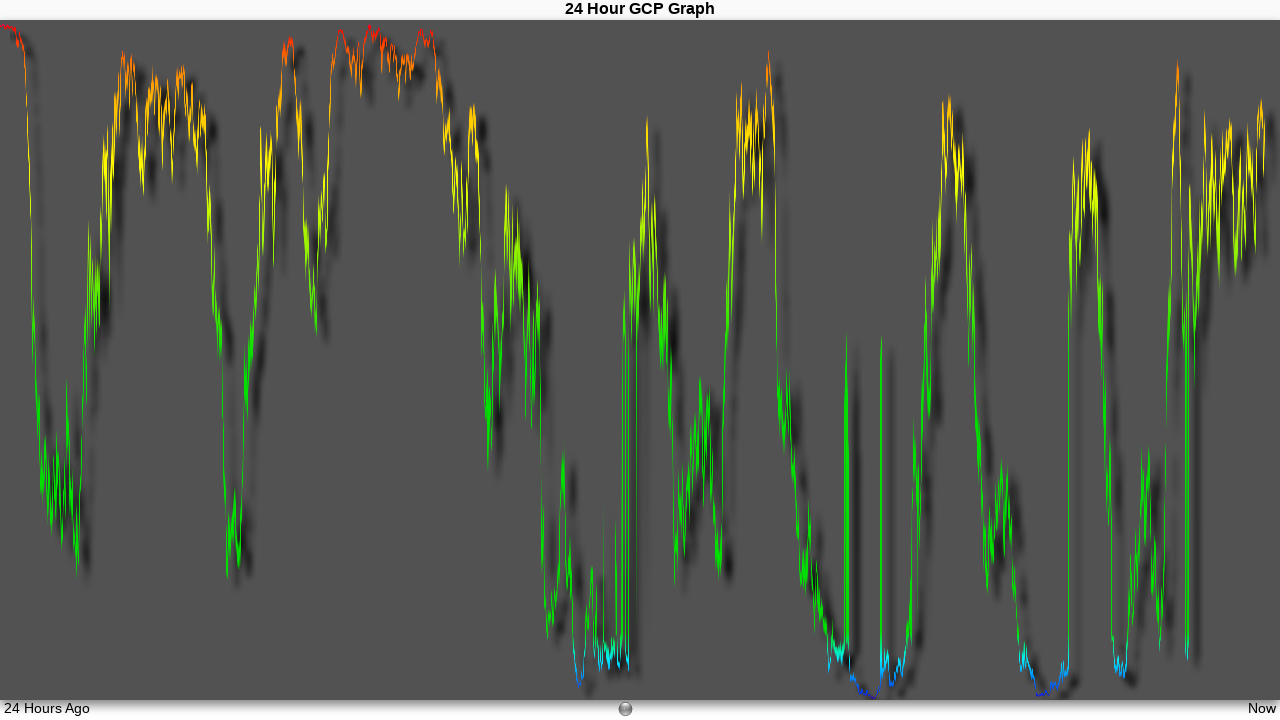

Page body is visible and ready for screenshot
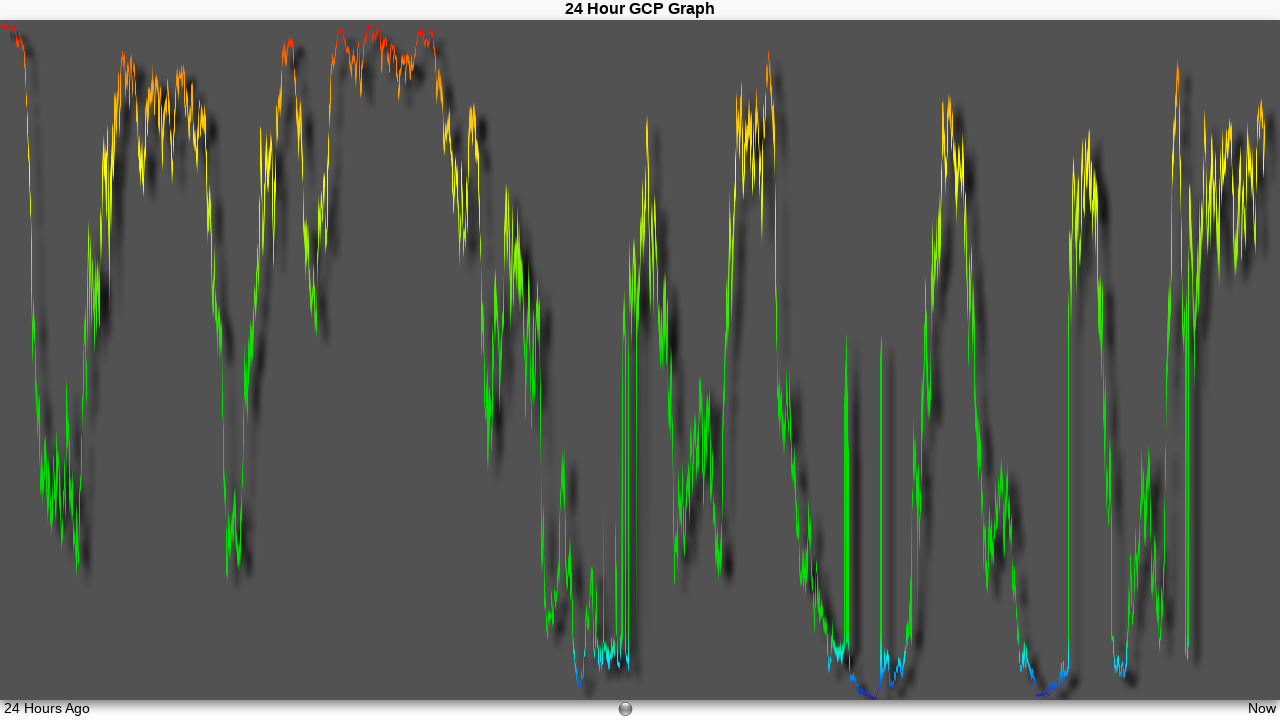

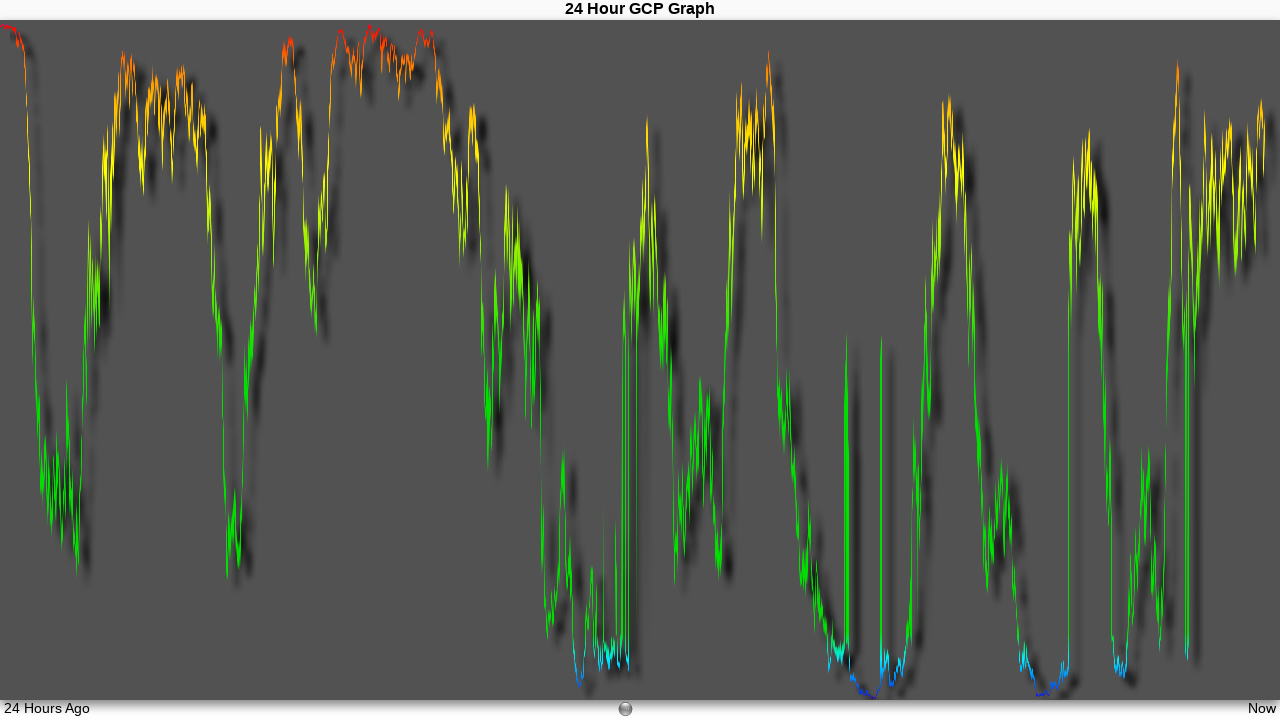